Tests search functionality by searching for "Mug" and verifying all search results contain the search term

Starting URL: https://prod-kurs.coderslab.pl/index.php

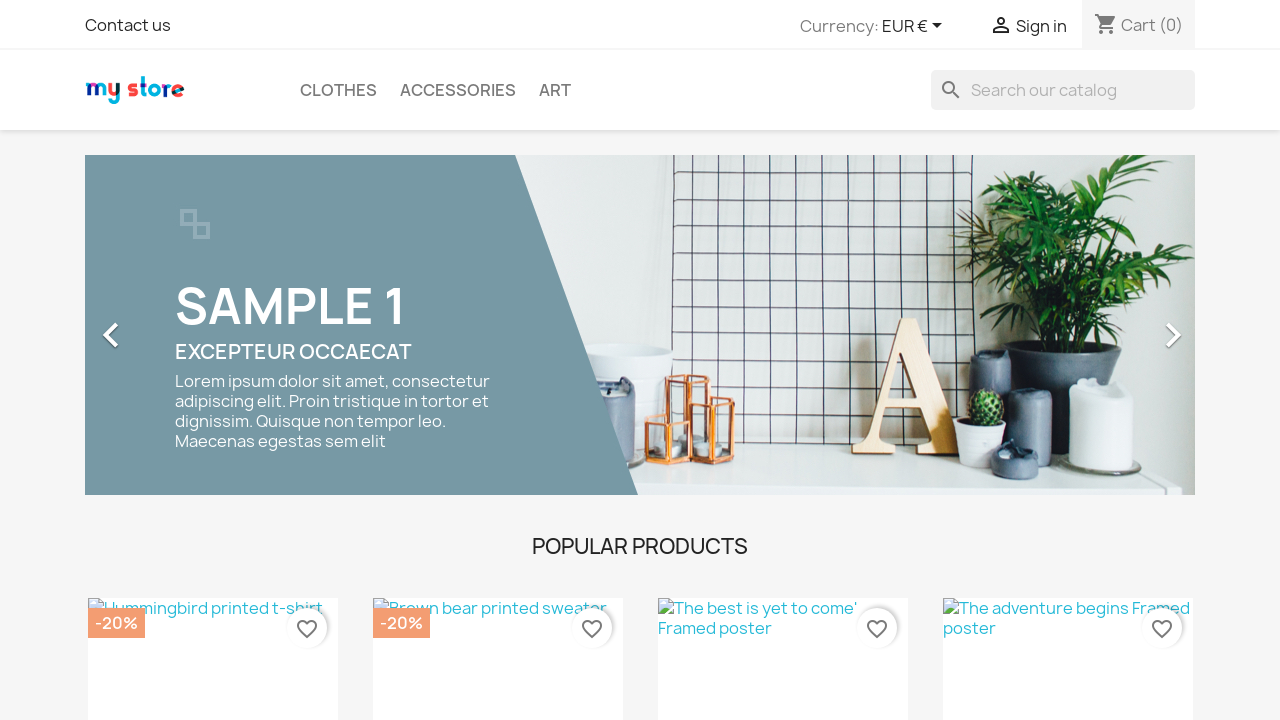

Cleared search field on input[name='s']
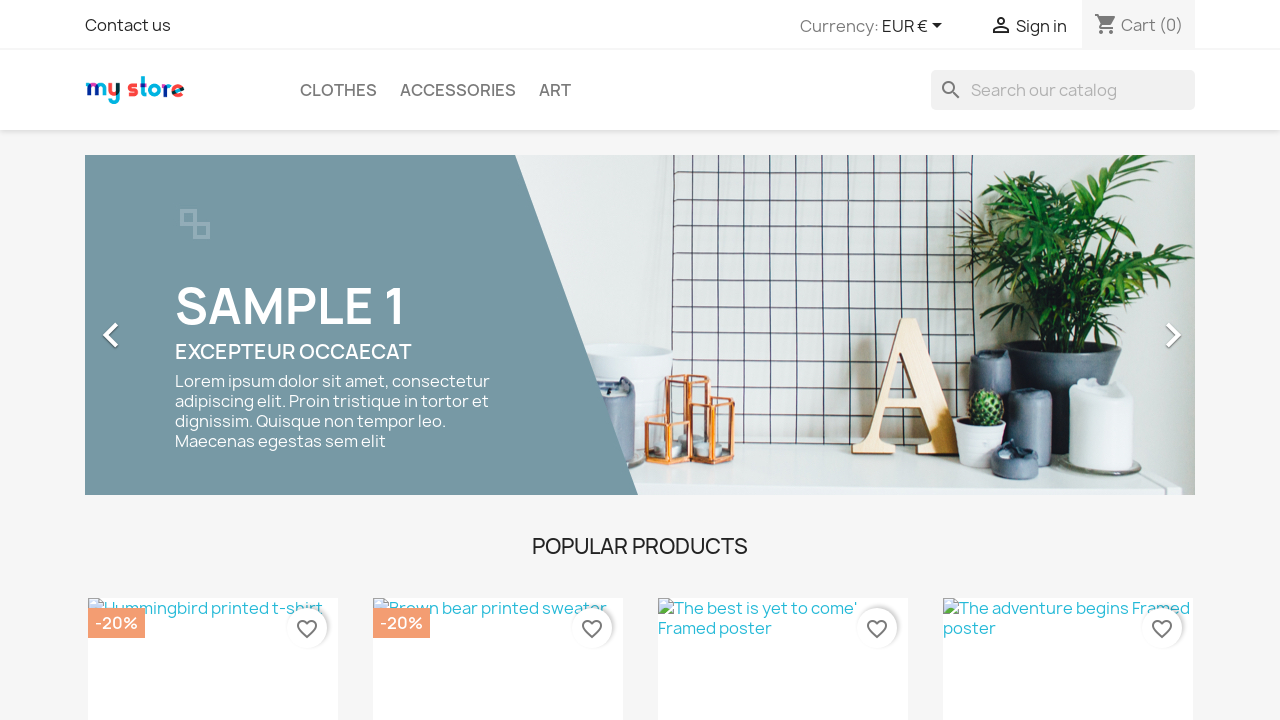

Filled search field with 'Mug' on input[name='s']
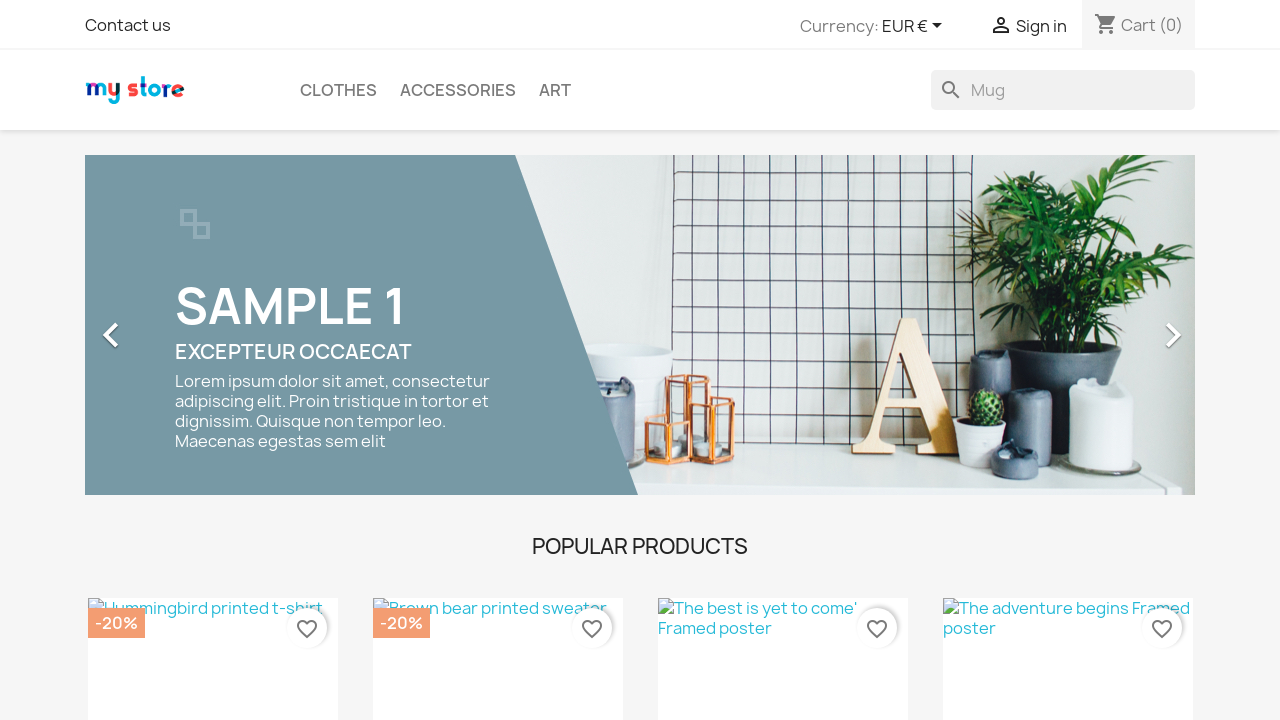

Pressed Enter to submit search for 'Mug' on input[name='s']
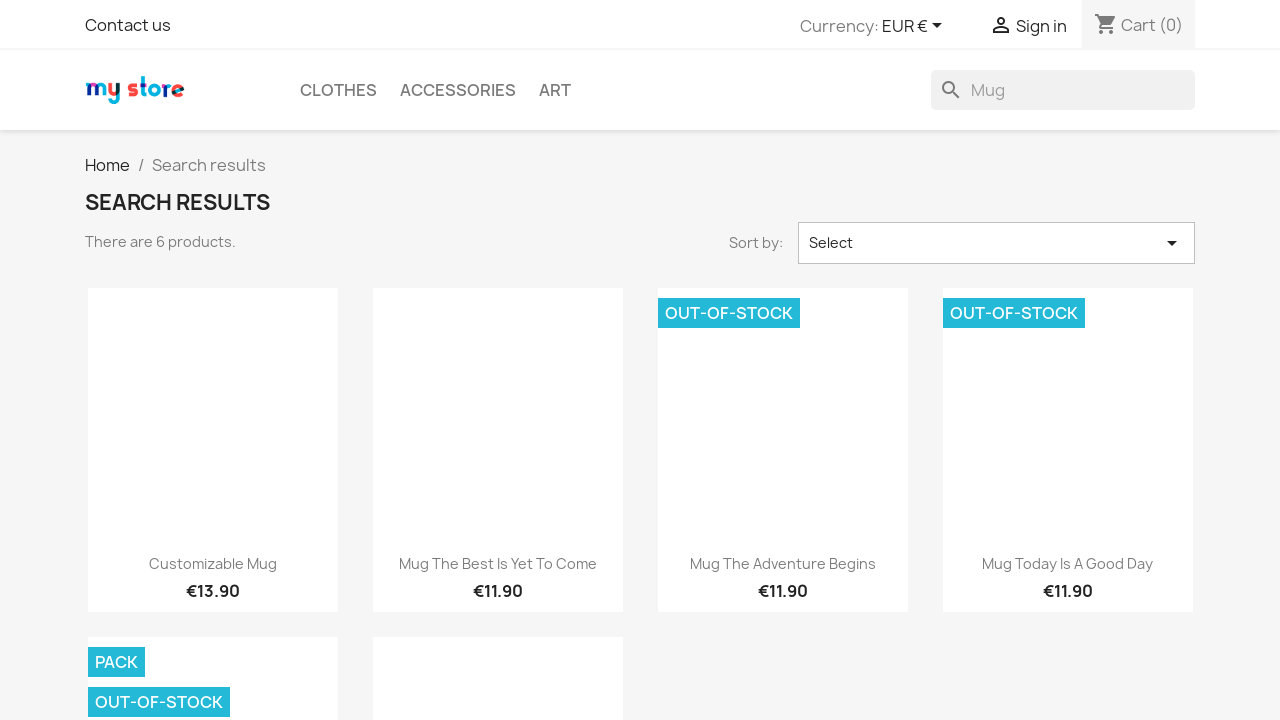

Search results loaded successfully
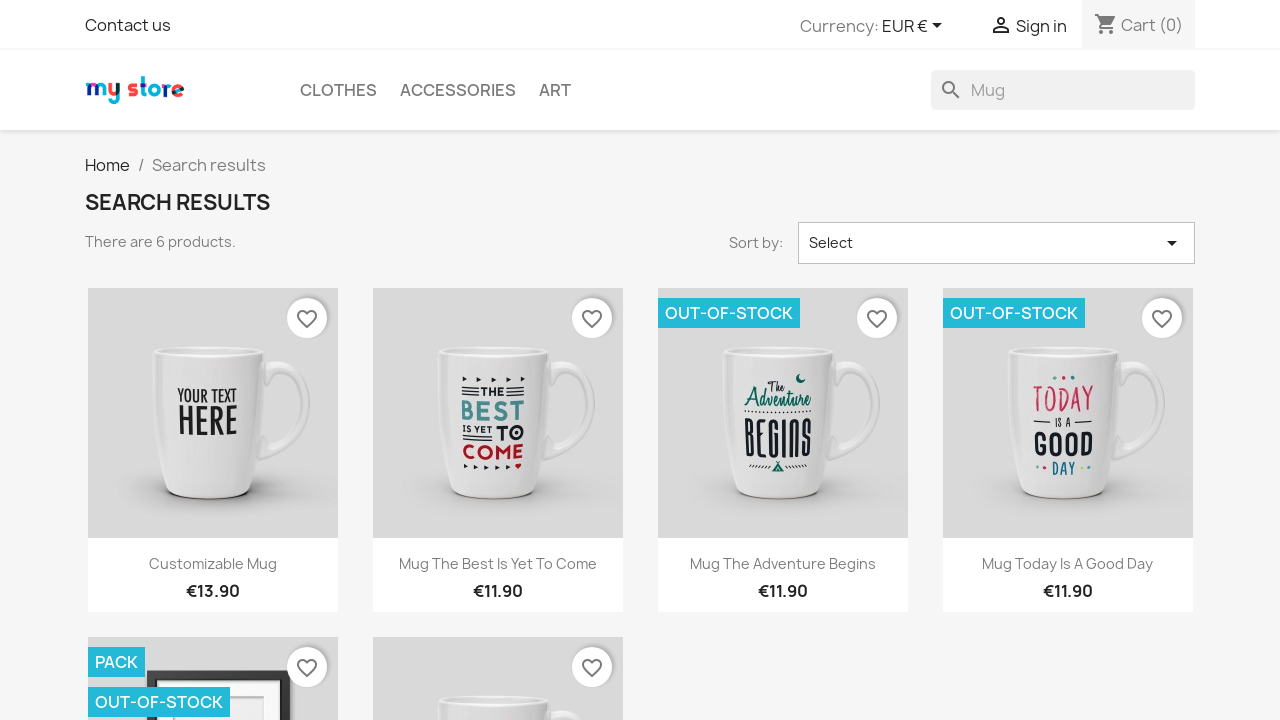

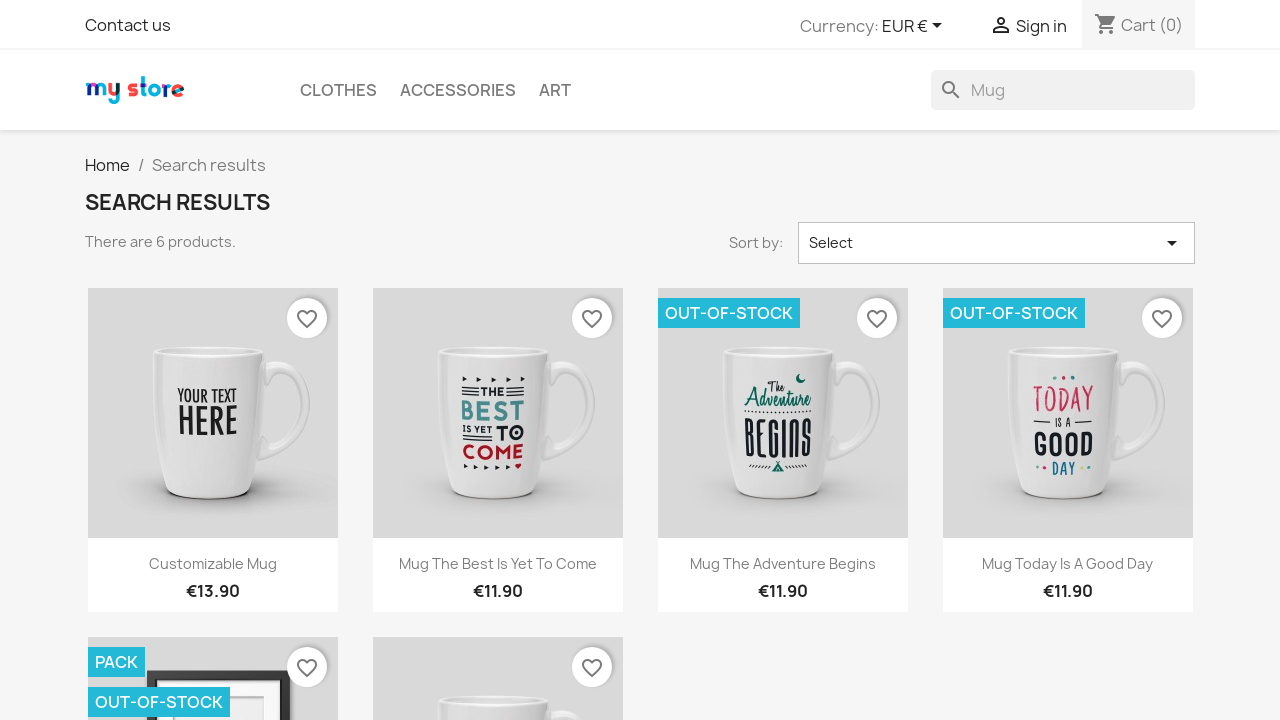